Tests dynamic dropdown functionality on a flight booking practice site by selecting origin (Bangalore) and destination (Chennai) airports, then enabling round-trip option and verifying the return date field becomes enabled.

Starting URL: https://rahulshettyacademy.com/dropdownsPractise/

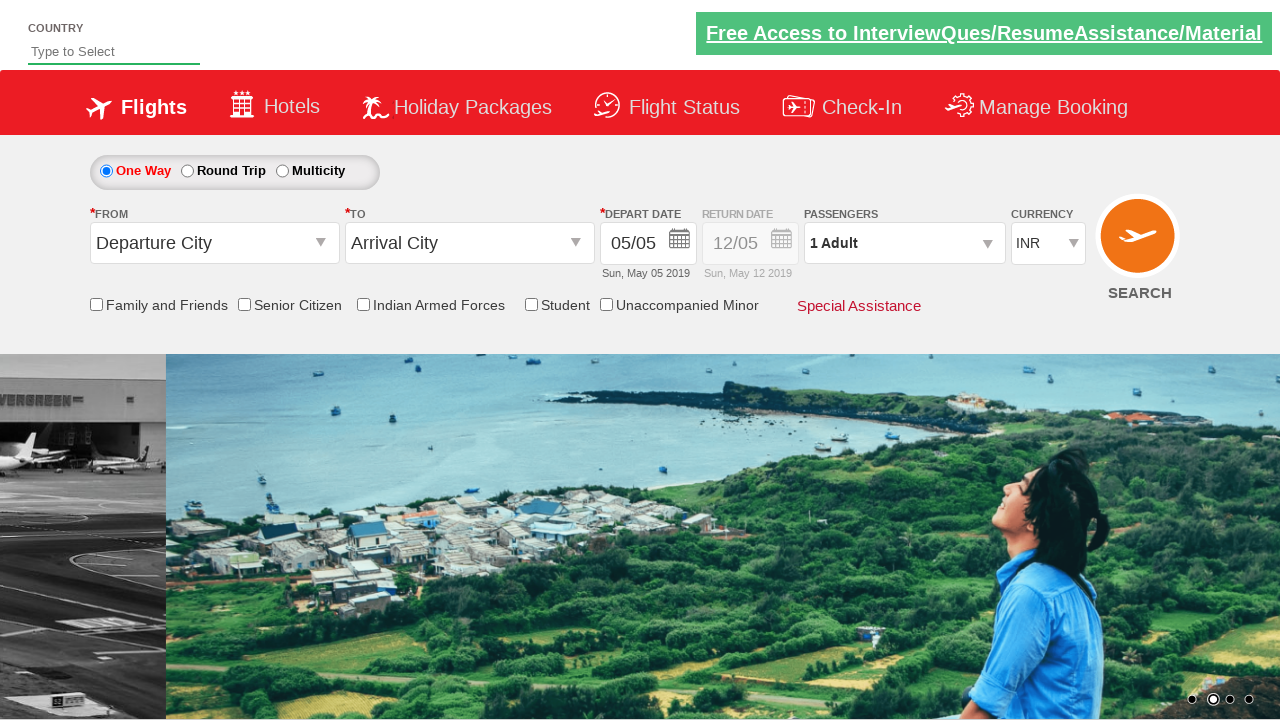

Clicked on the origin airport dropdown to open it at (214, 243) on #ctl00_mainContent_ddl_originStation1_CTXT
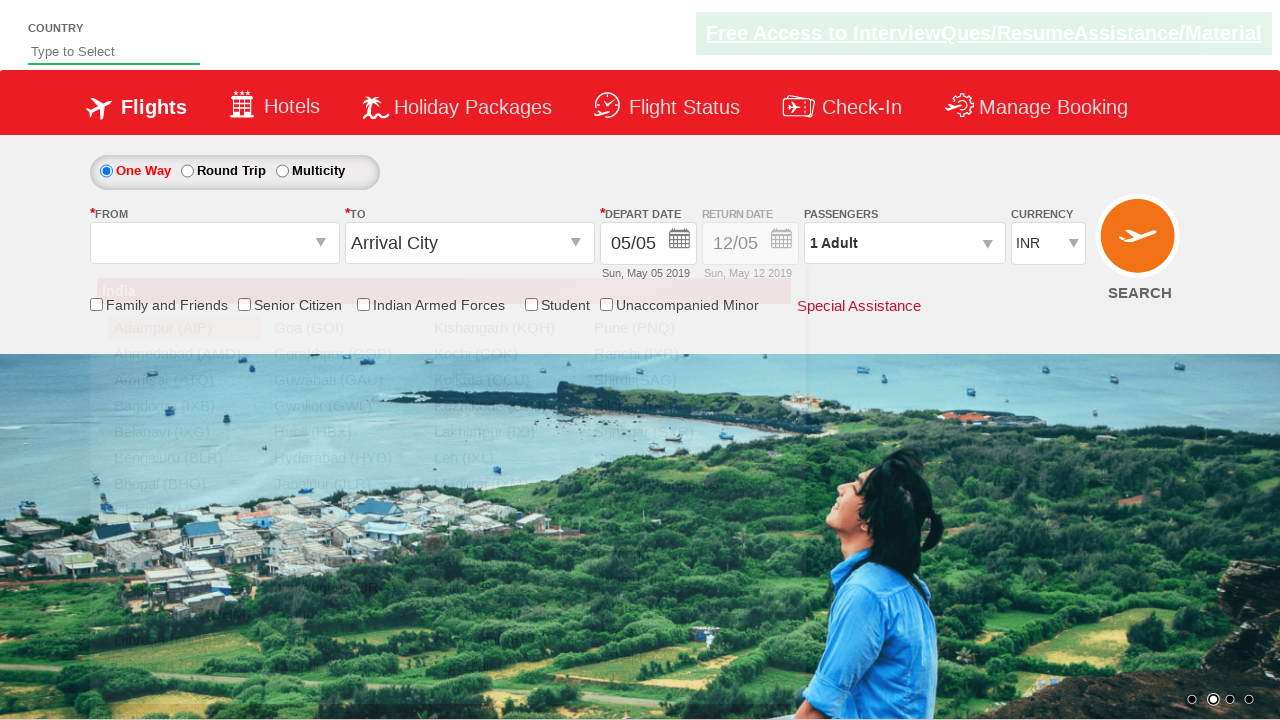

Selected Bangalore (BLR) as the origin airport at (184, 458) on xpath=//a[@value='BLR']
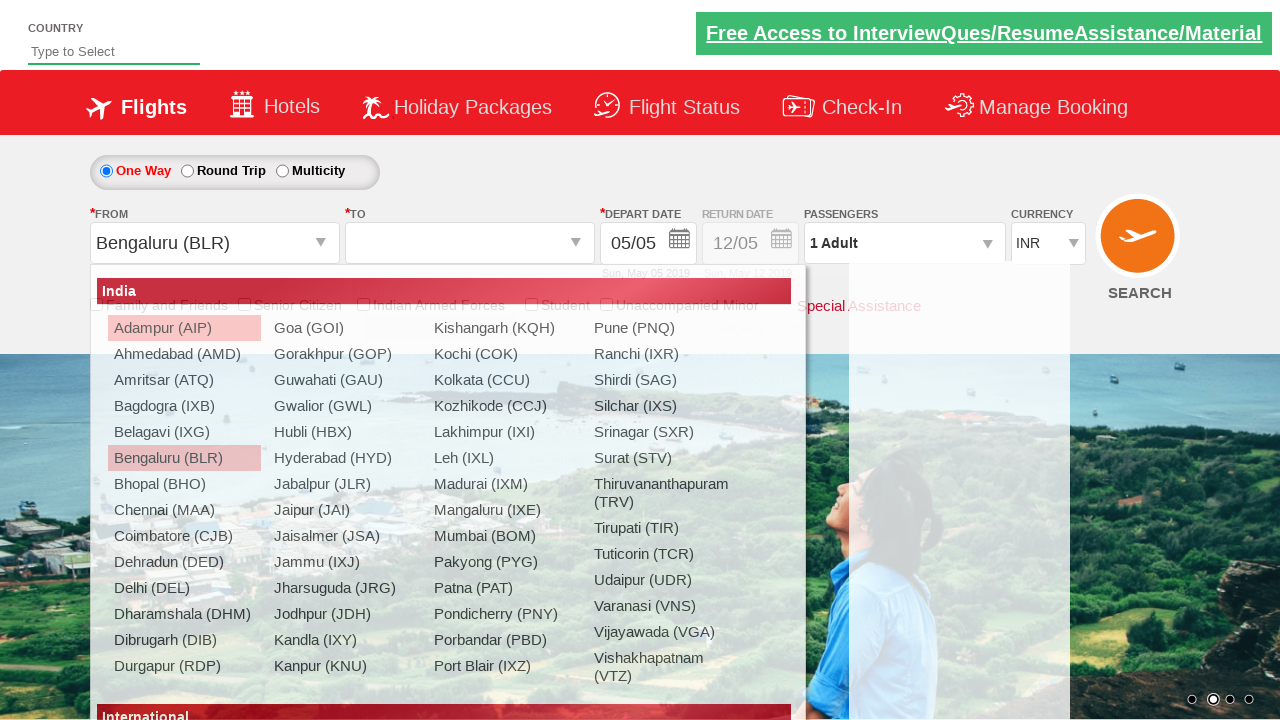

Selected Chennai (MAA) as the destination airport at (439, 484) on xpath=//div[@id='glsctl00_mainContent_ddl_destinationStation1_CTNR'] //a[@value=
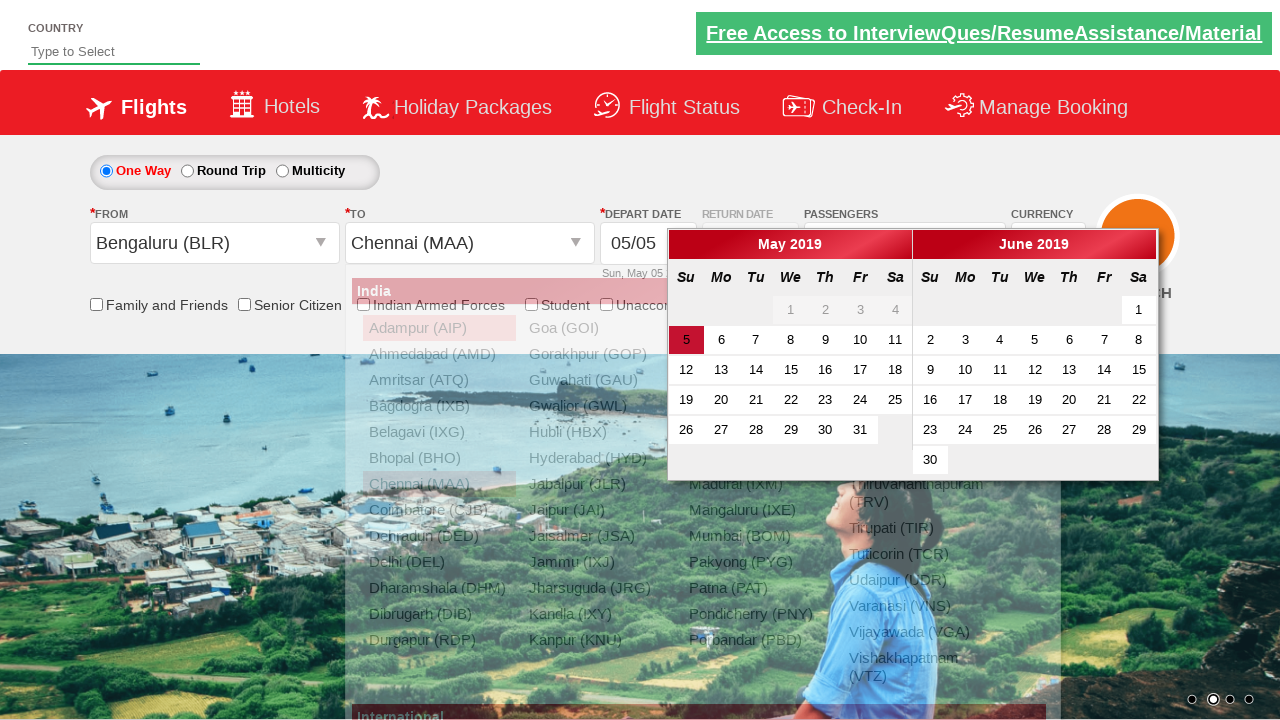

Clicked on the Round Trip radio button to enable return date option at (187, 171) on #ctl00_mainContent_rbtnl_Trip_1
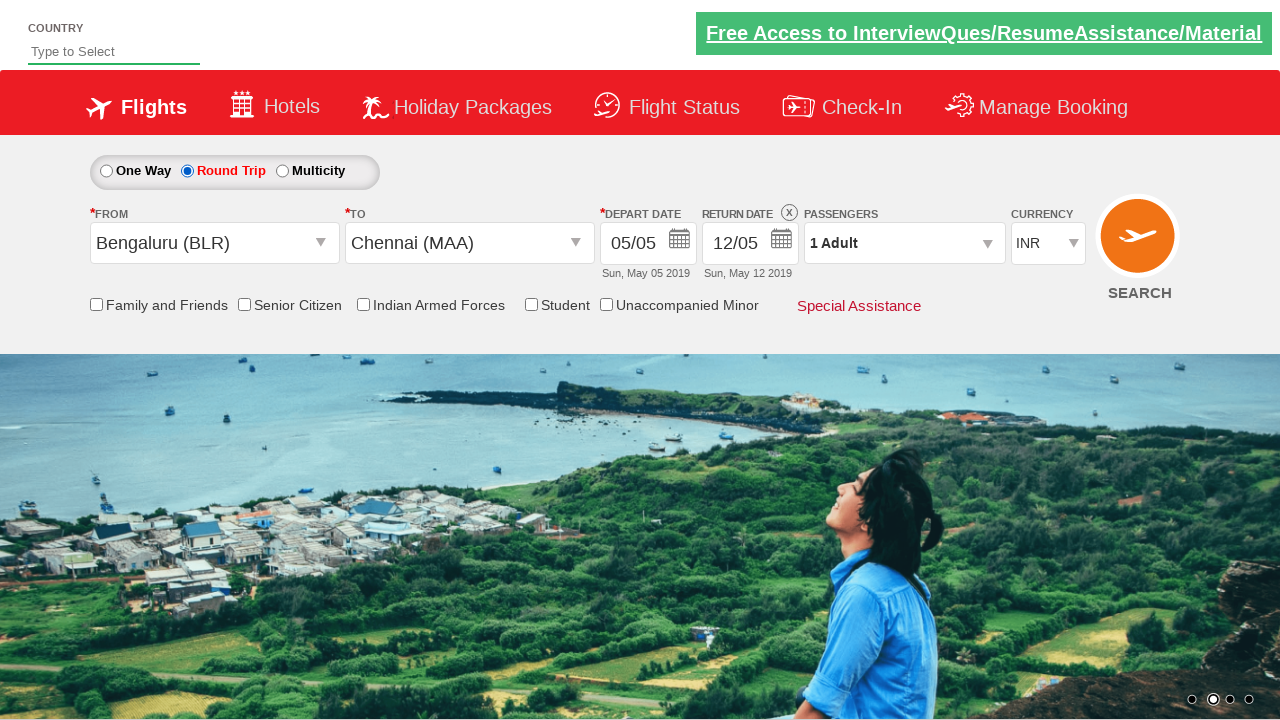

Verified that the return date field is now enabled
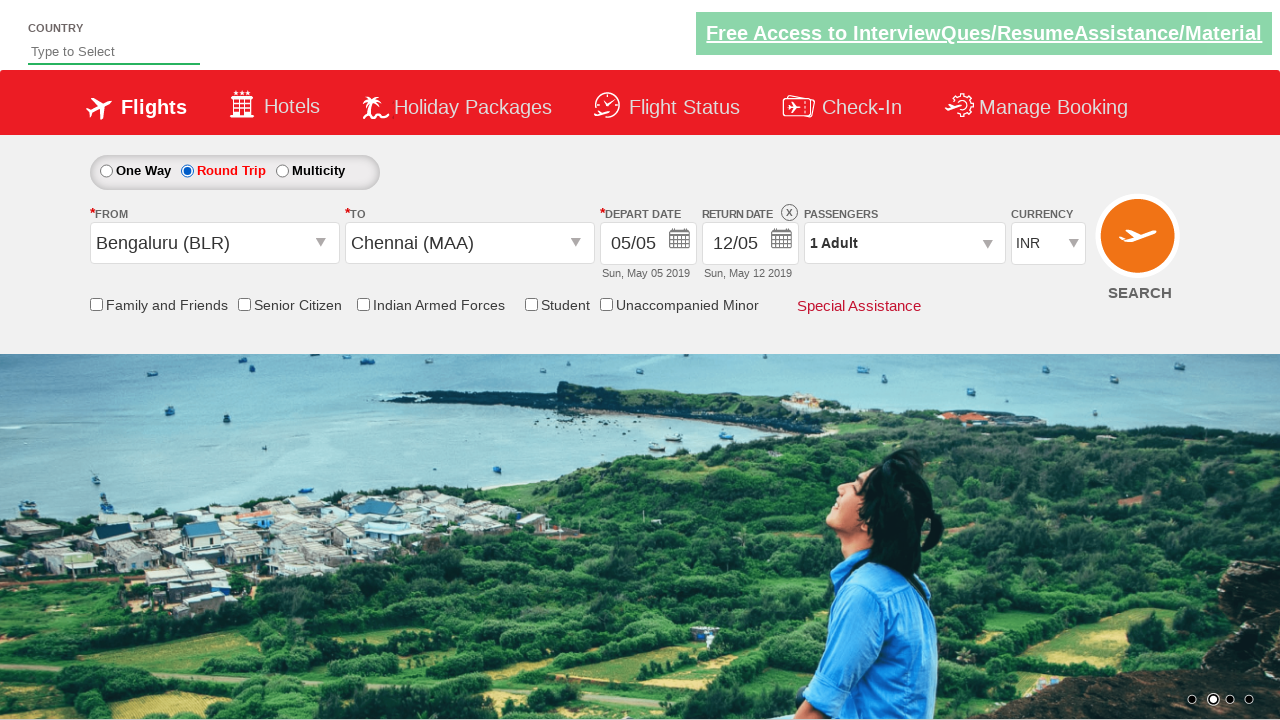

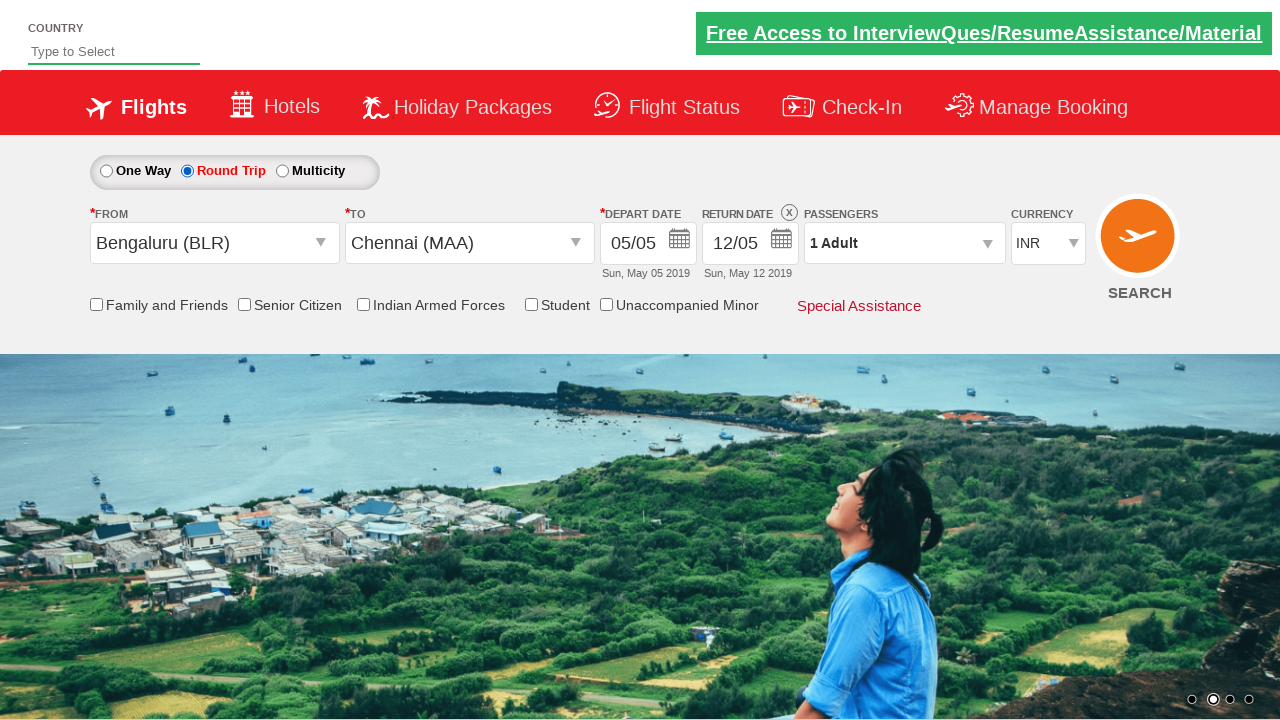